Tests explicit wait functionality by waiting for a price to change to $100, clicking a book button, reading a value, performing a calculation, entering the answer, and submitting the form.

Starting URL: http://suninjuly.github.io/explicit_wait2.html

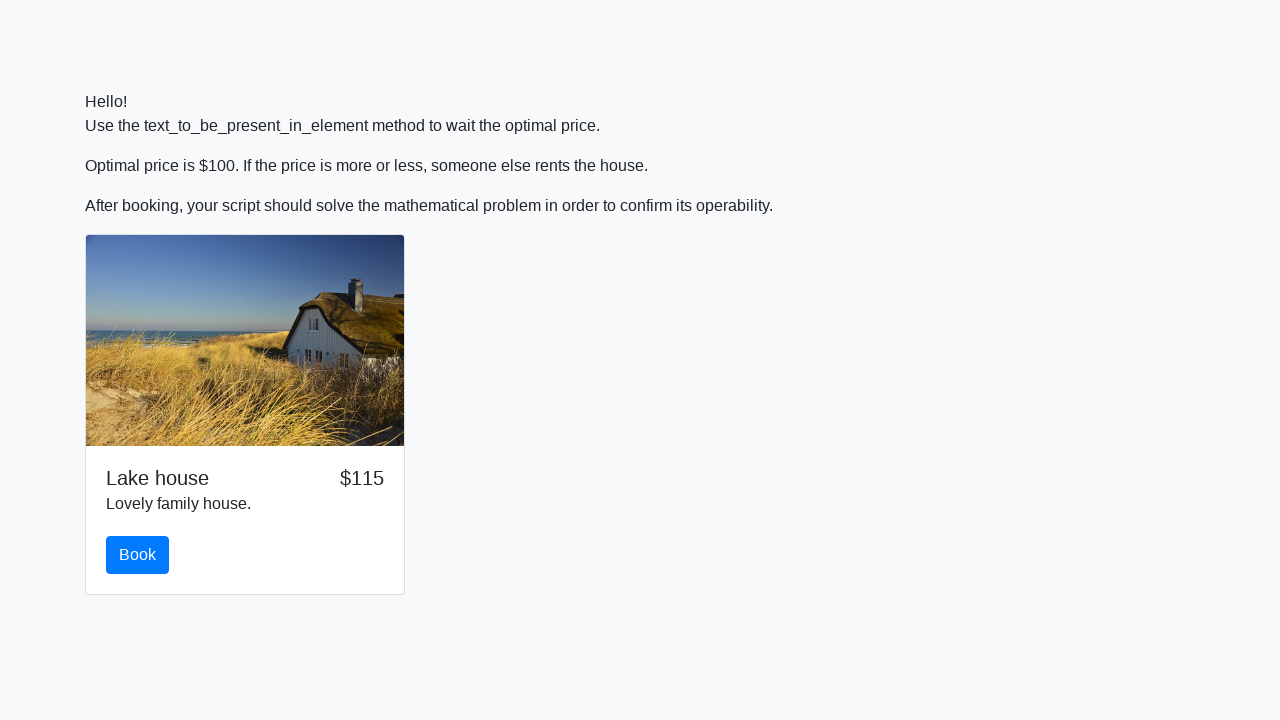

Waited for price element to display $100
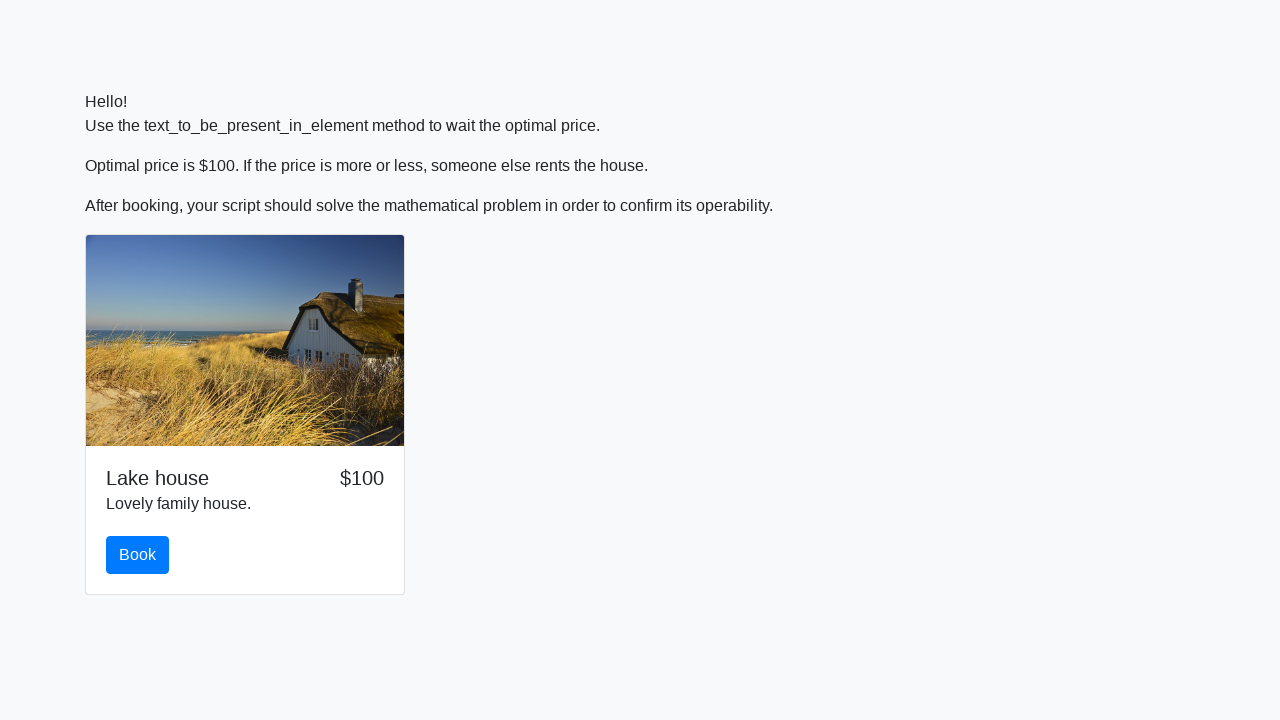

Clicked the book button at (138, 555) on #book
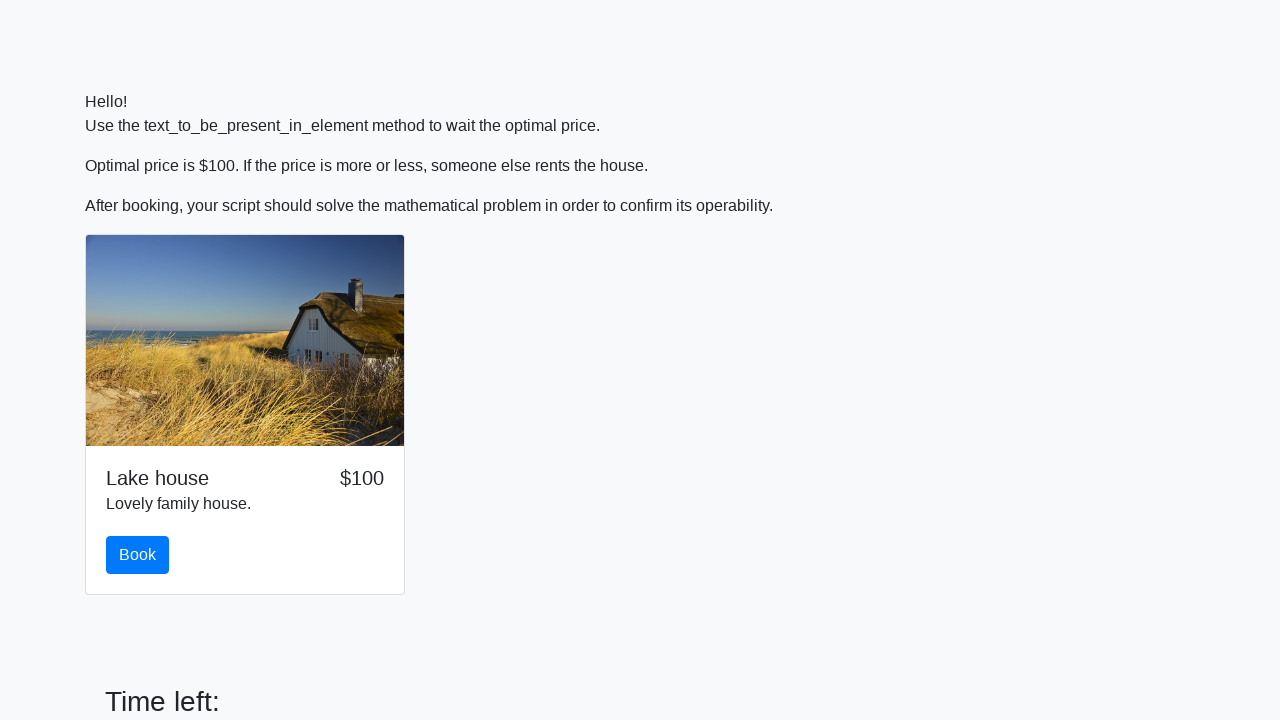

Input value element loaded
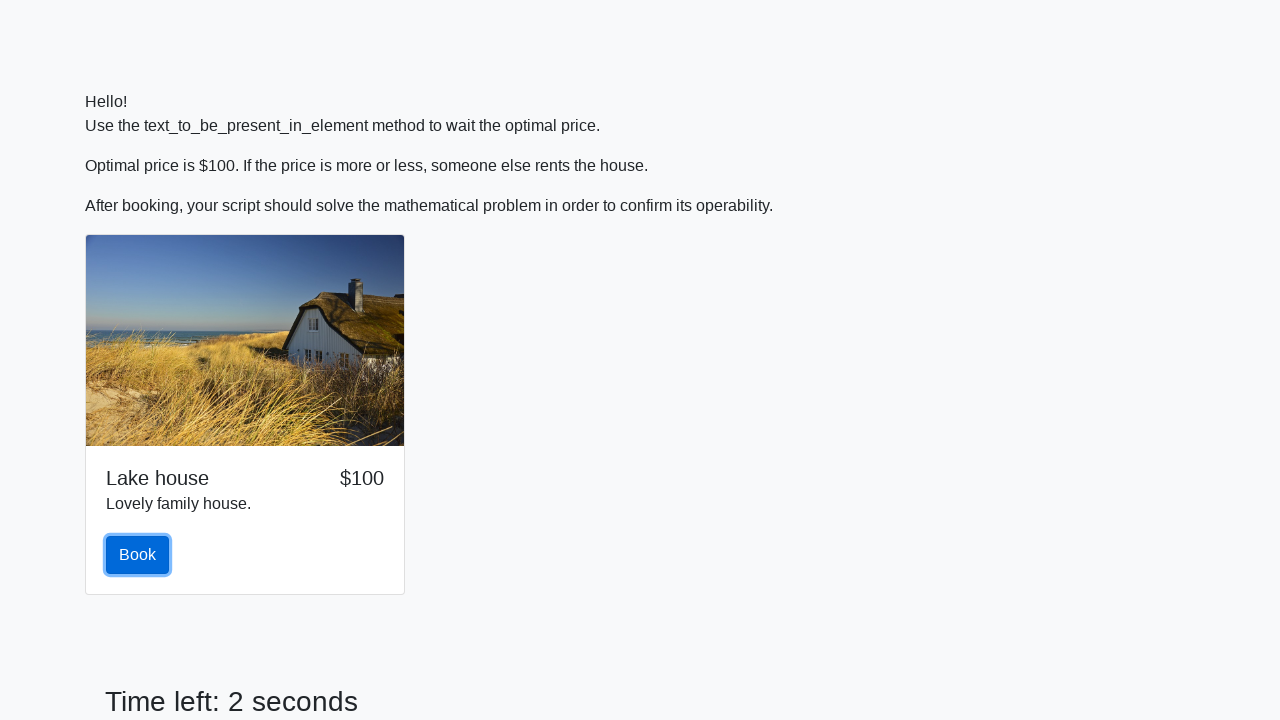

Read input value from element: 681
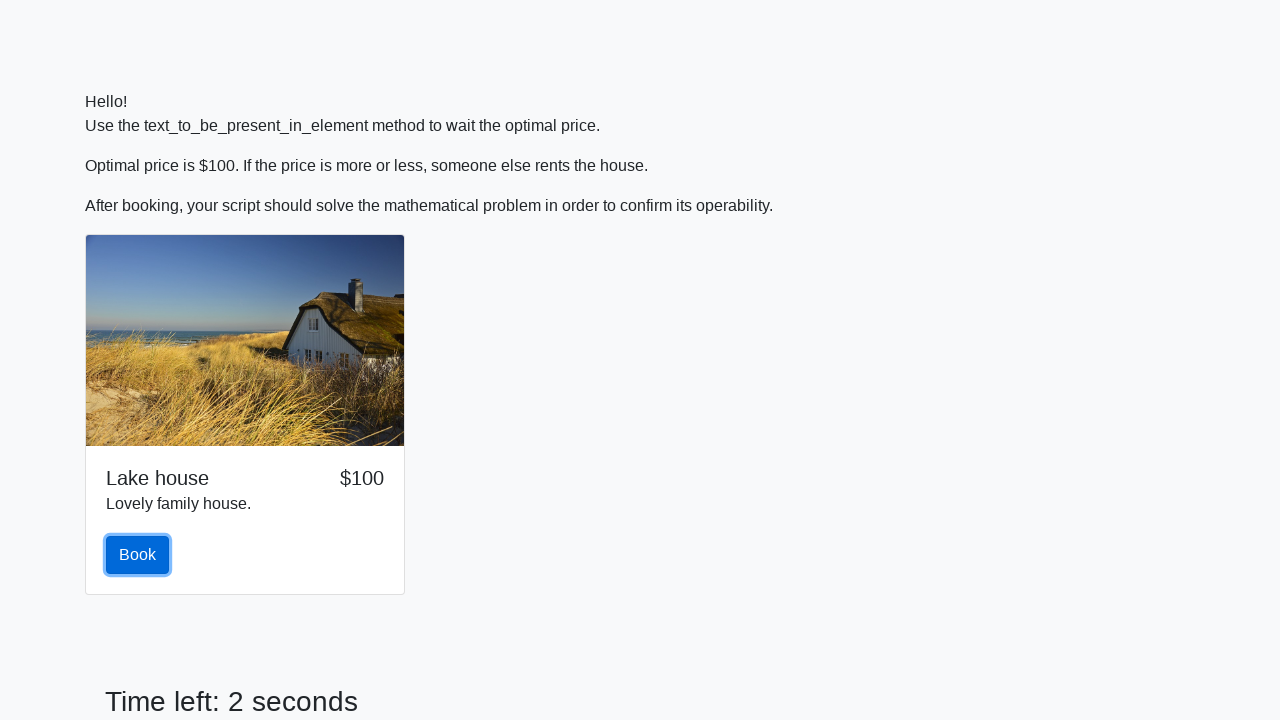

Calculated result: 2.0748140266072554
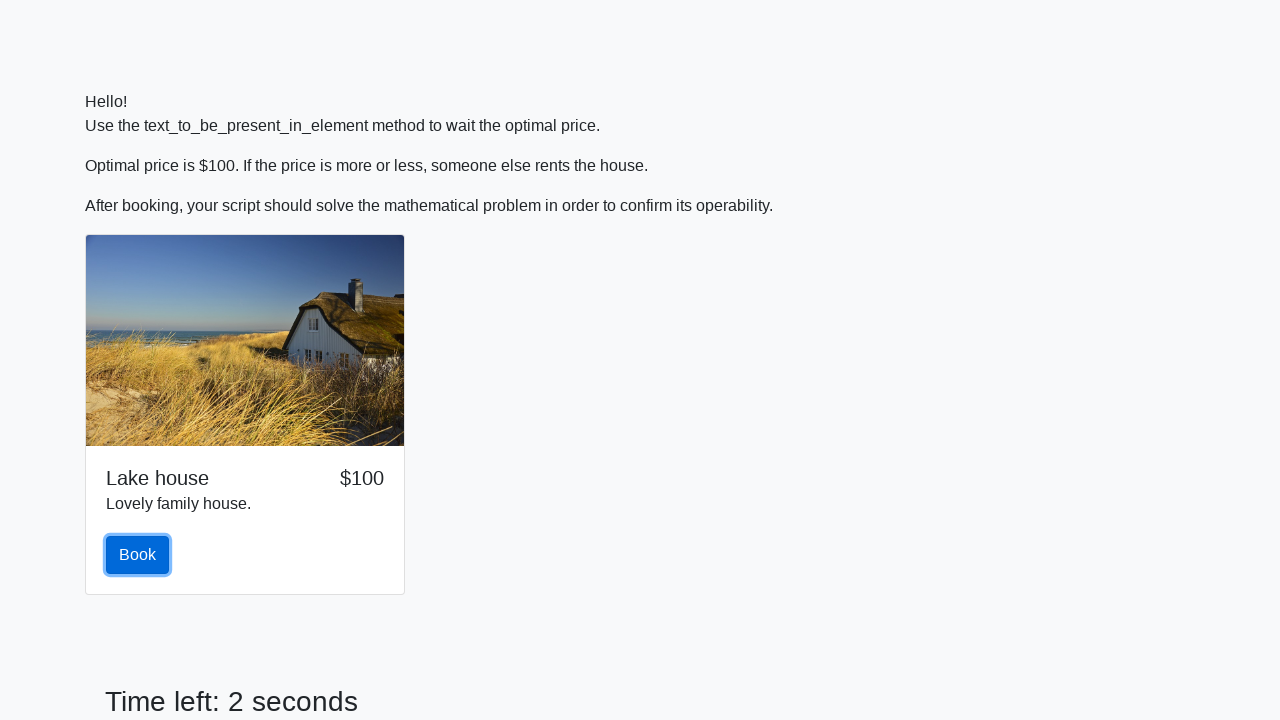

Filled answer field with calculated value: 2.0748140266072554 on #answer
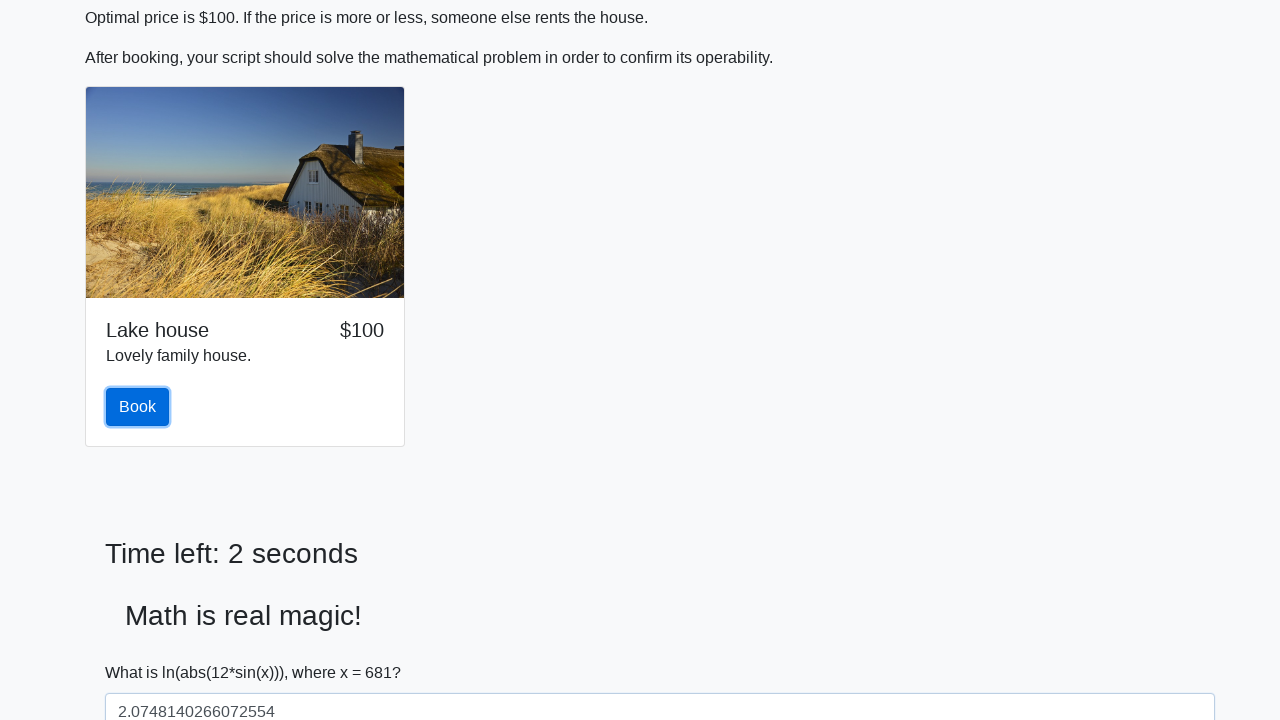

Clicked the solve button to submit form at (143, 651) on #solve
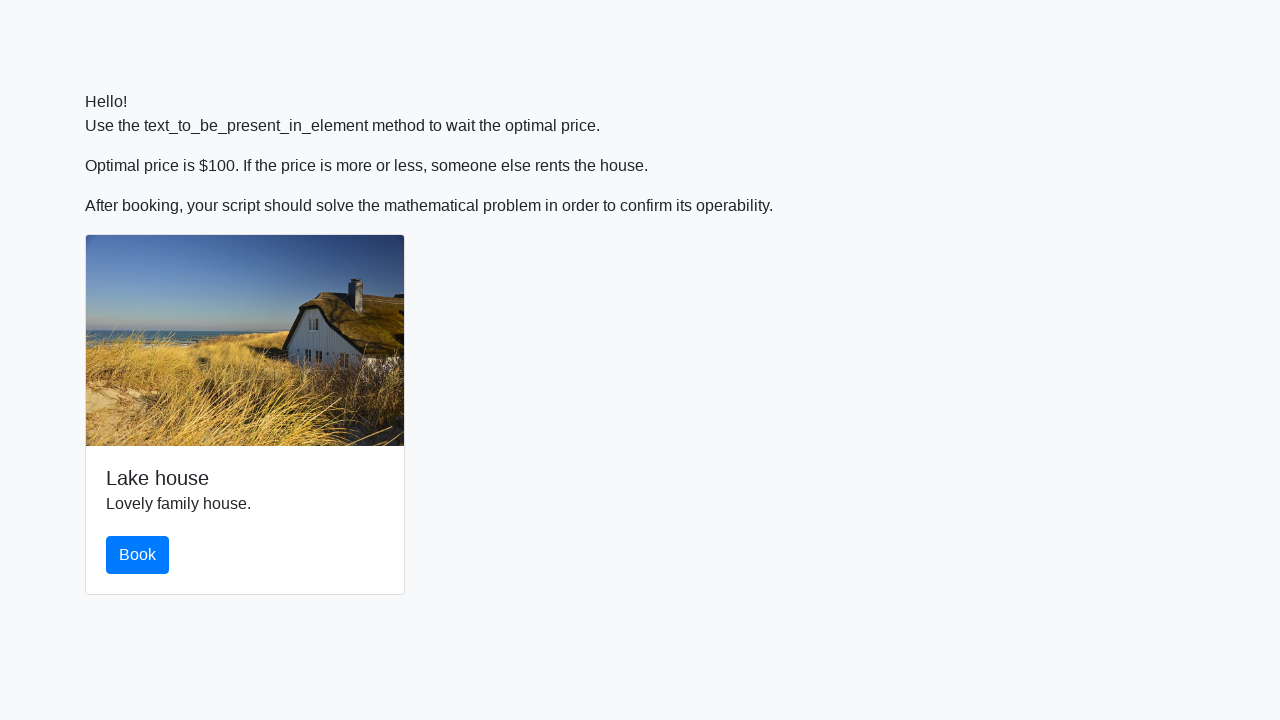

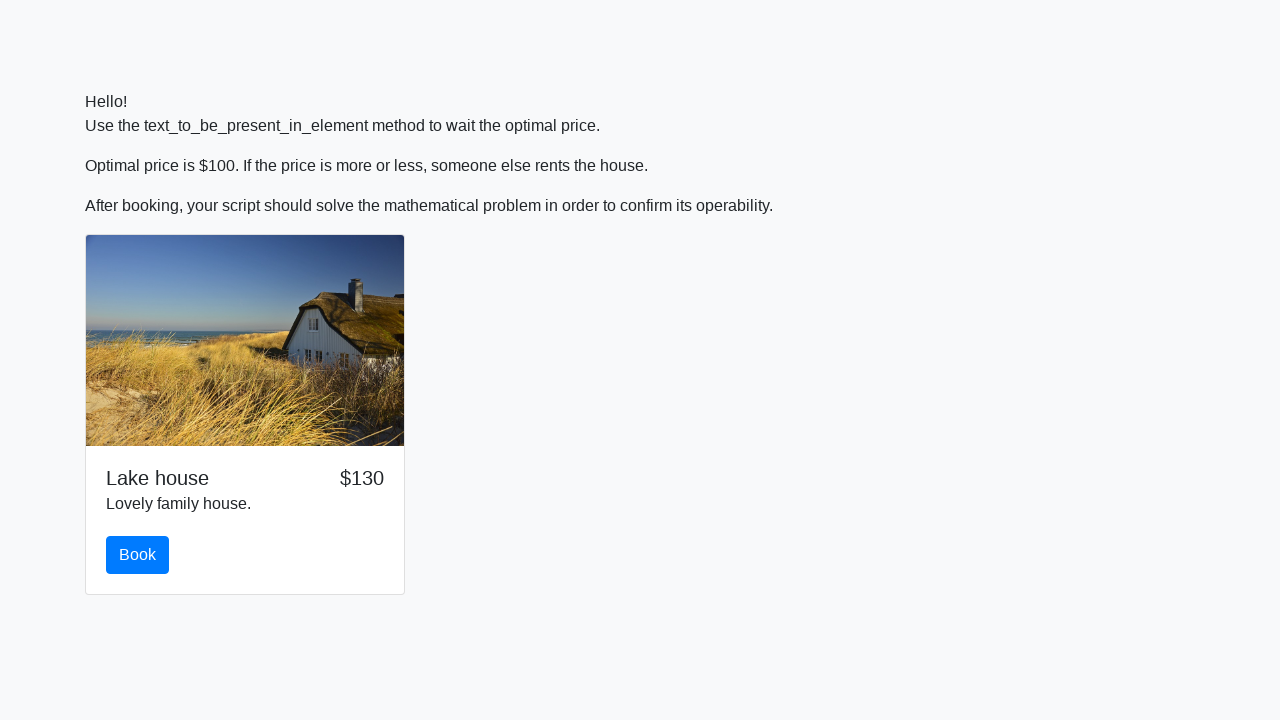